Tests prompt JavaScript alert by triggering it, entering text input, and accepting the prompt

Starting URL: https://v1.training-support.net/selenium/javascript-alerts

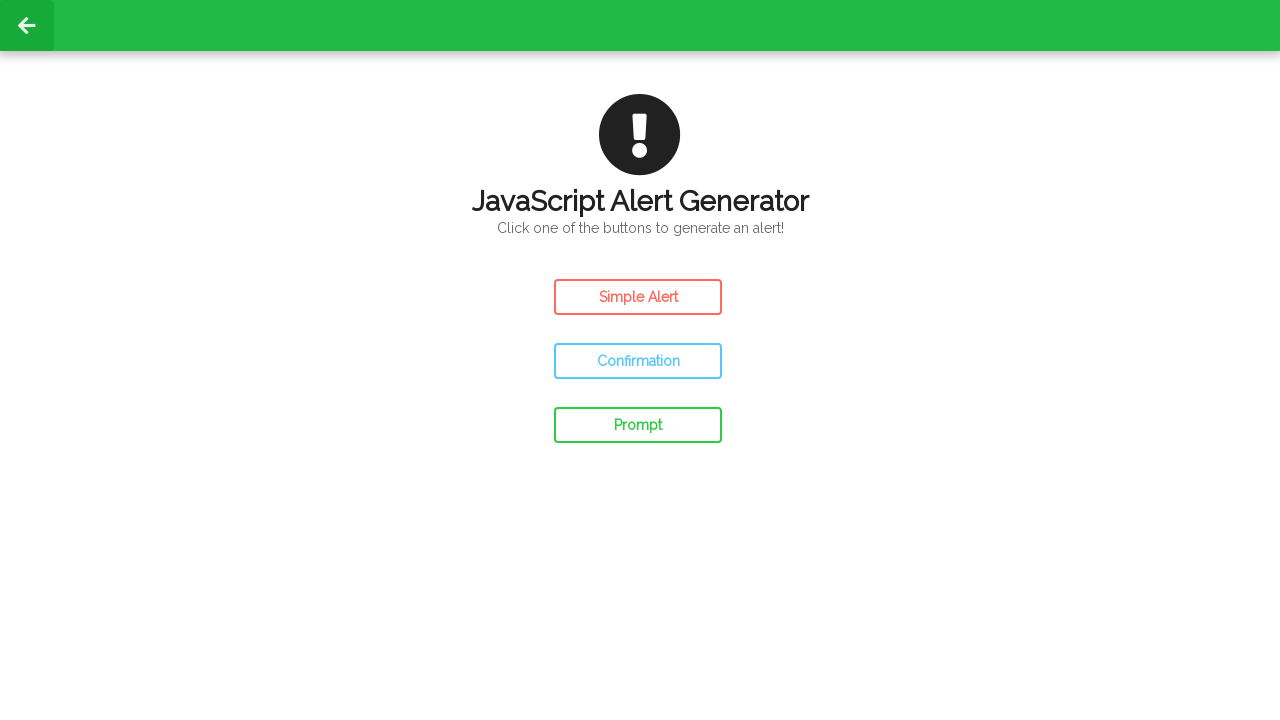

Set up dialog handler to accept prompt with 'test' input
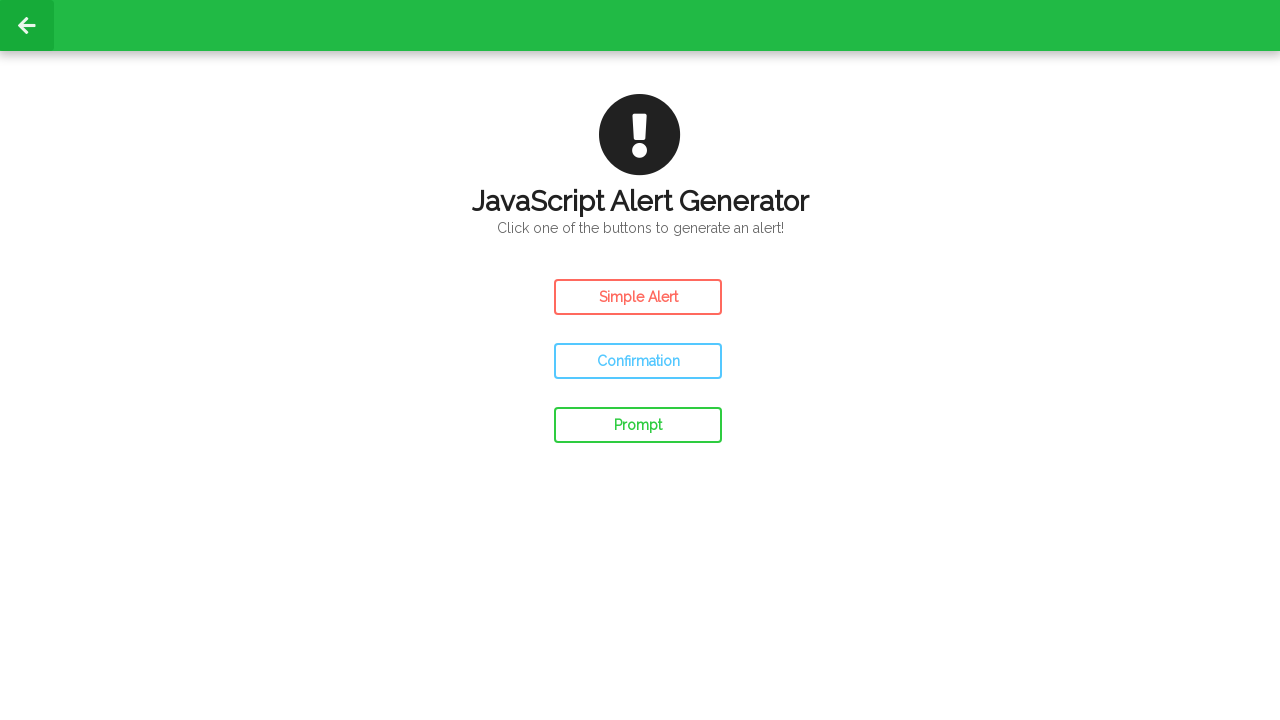

Clicked the Prompt Alert button to trigger JavaScript prompt at (638, 425) on #prompt
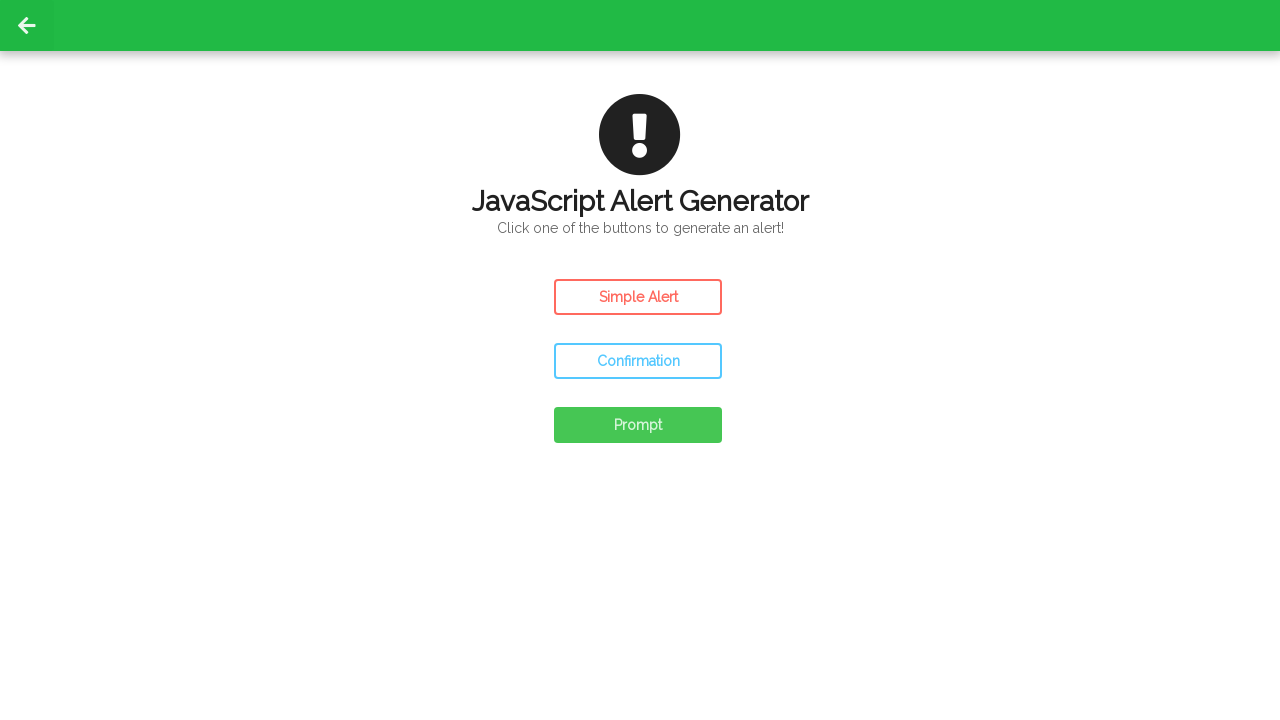

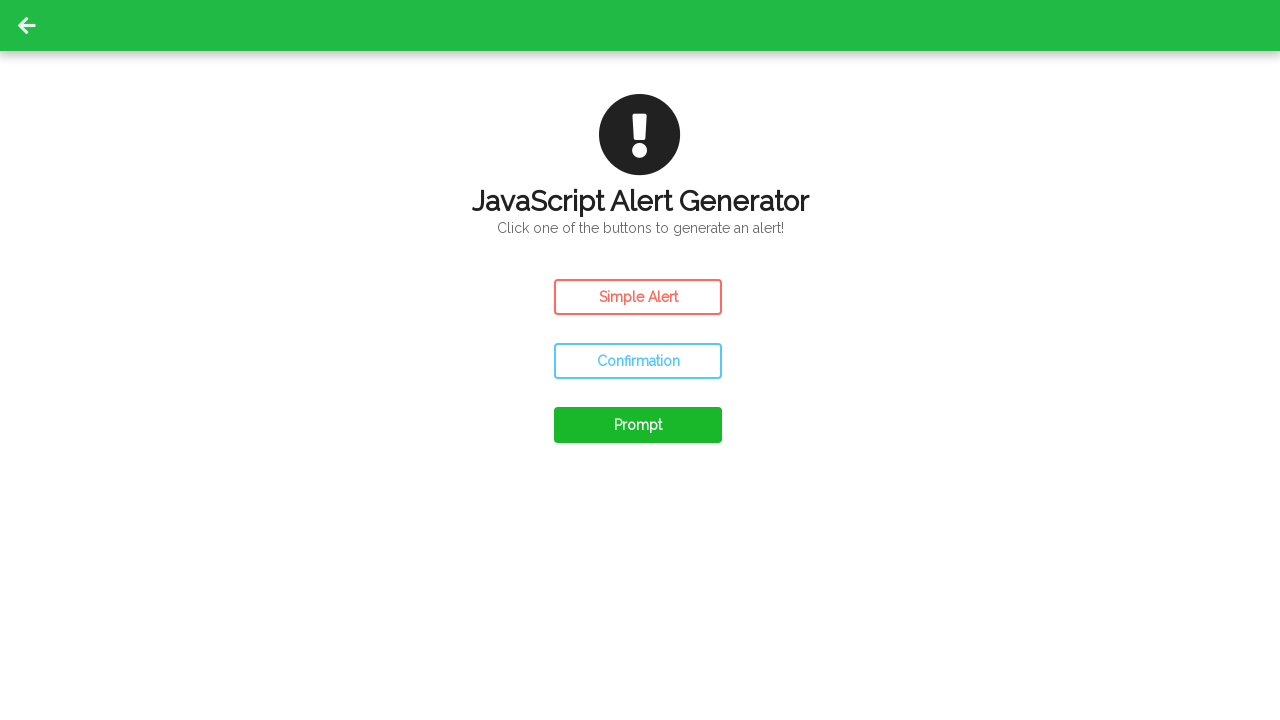